Tests finding all elements by class name, verifying the count, and checking specific element text content

Starting URL: https://kristinek.github.io/site/examples/locators

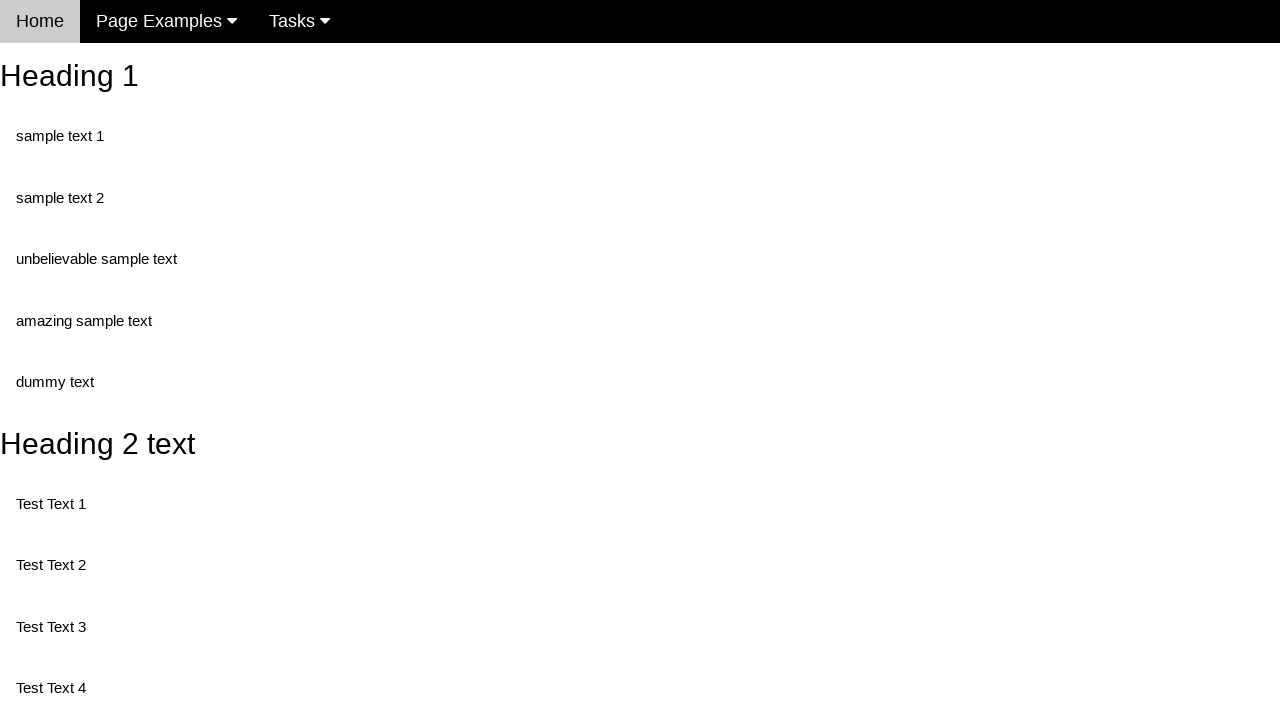

Navigated to locators example page
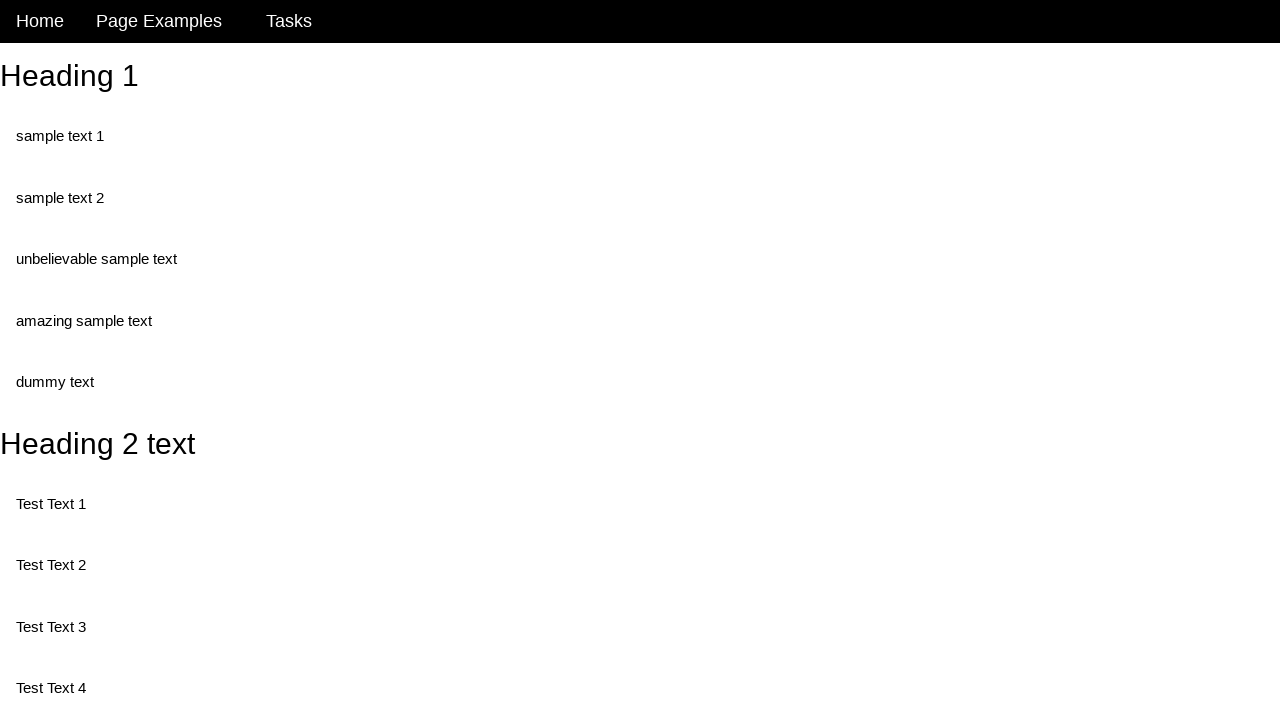

Waited for first element with class 'test' to be present
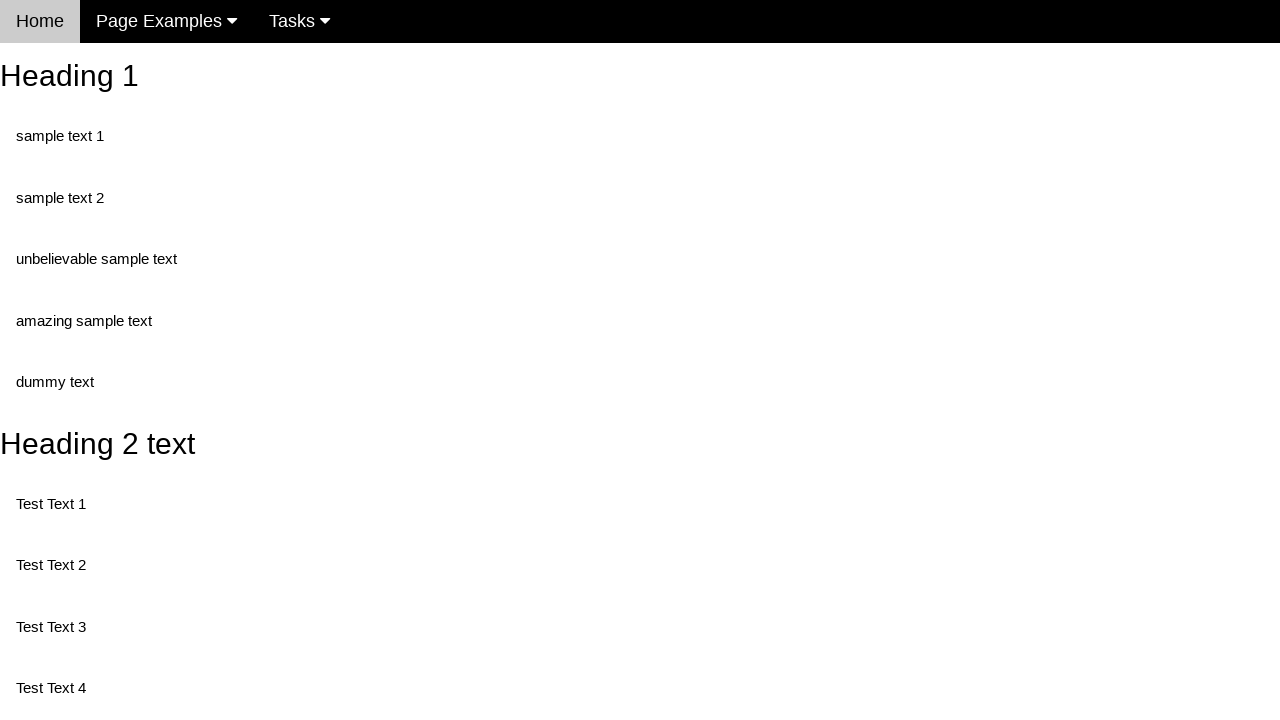

Located all elements with class 'test'
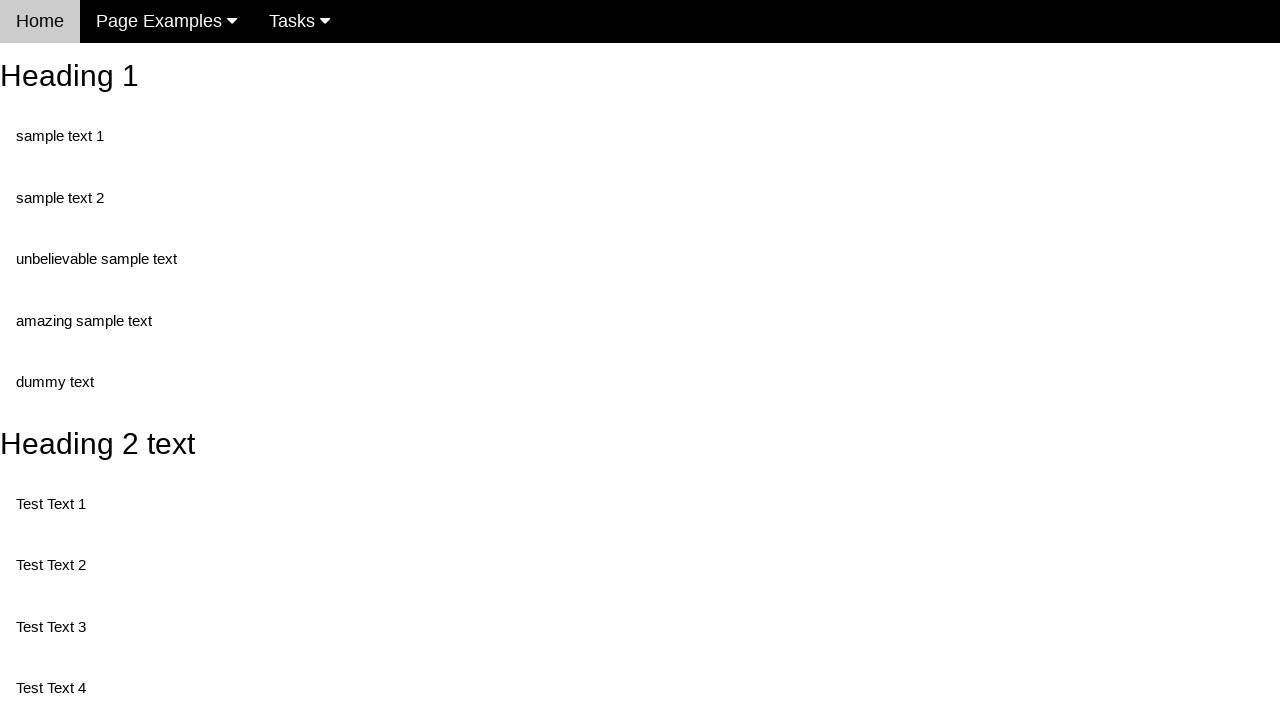

Verified that exactly 5 elements with class 'test' exist
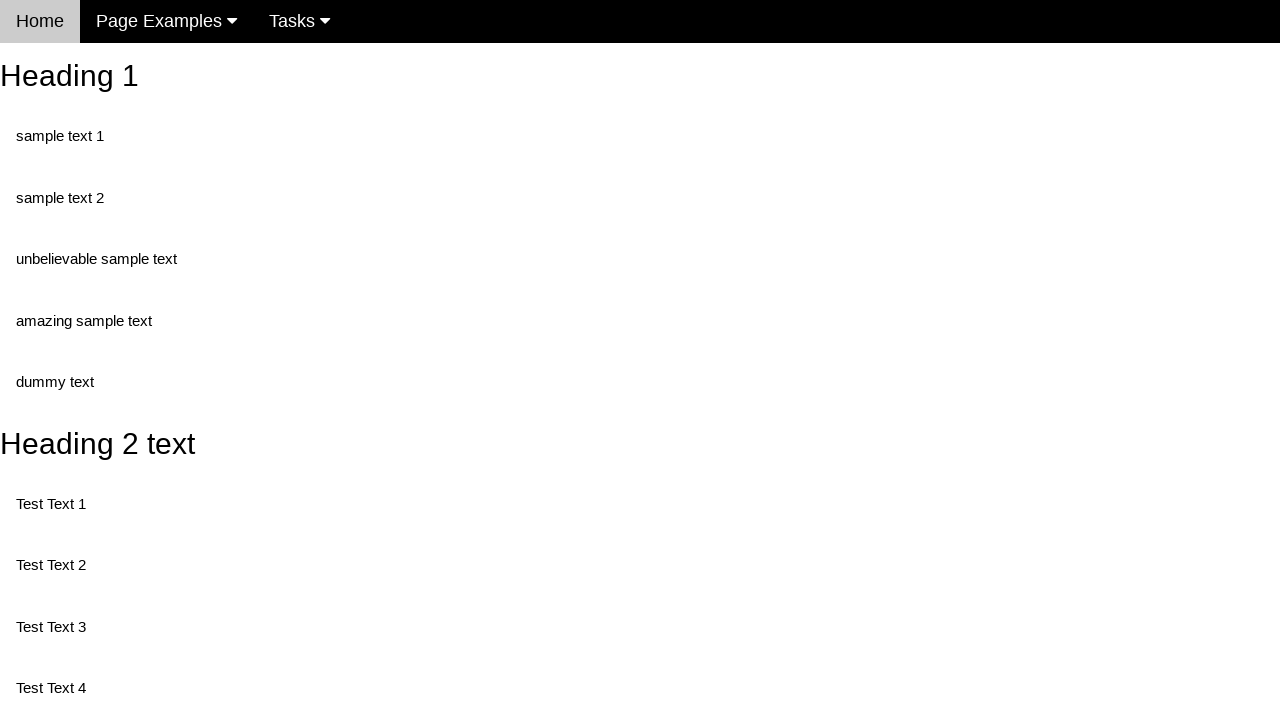

Verified first element text content is 'Test Text 1'
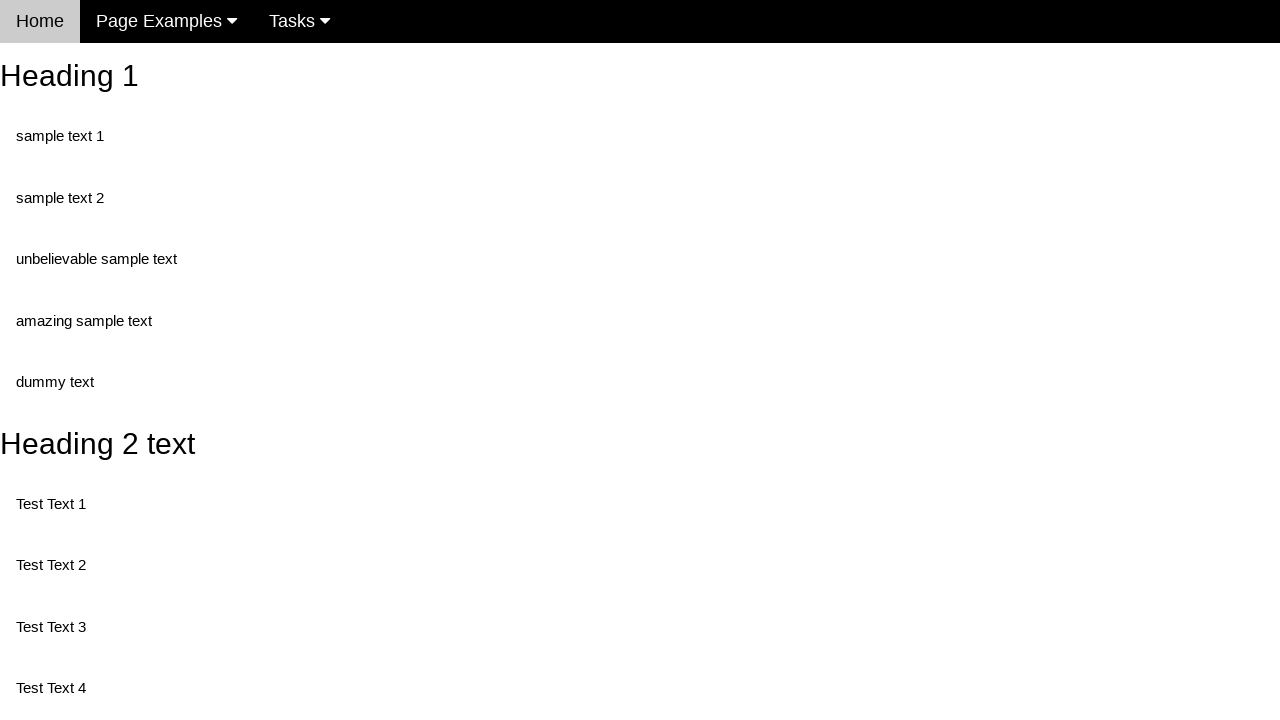

Verified third element text content is 'Test Text 4'
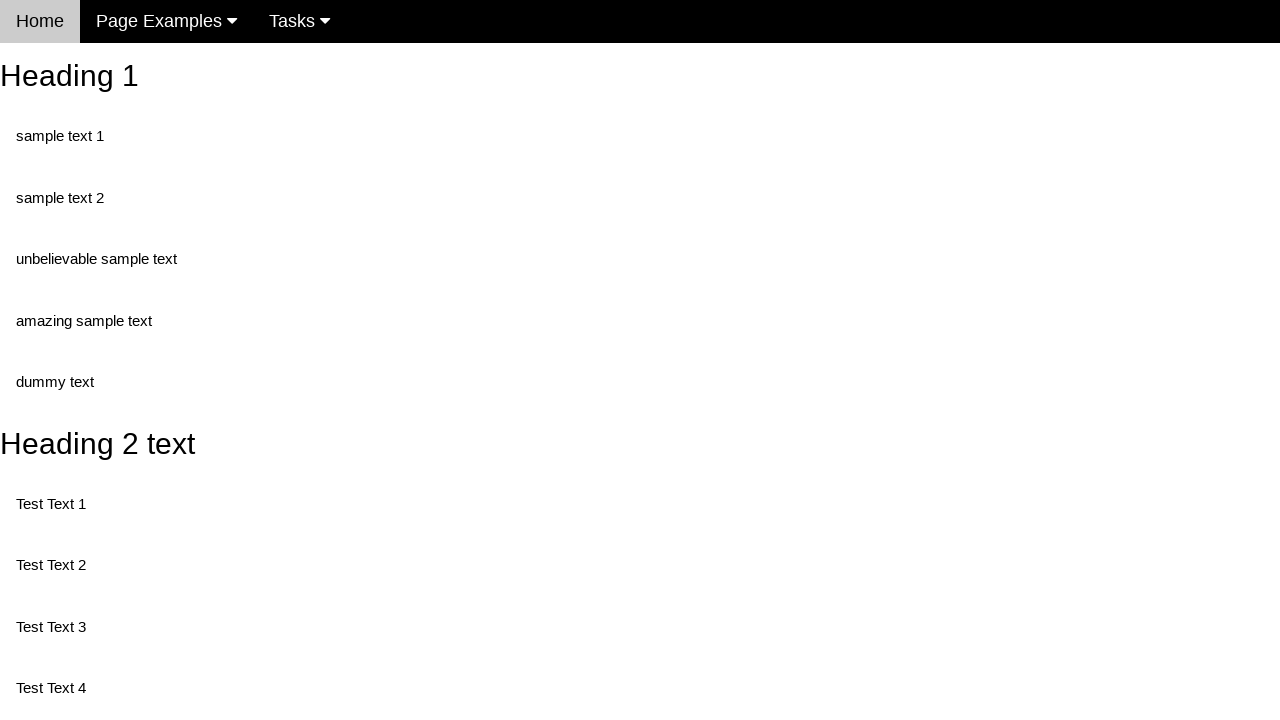

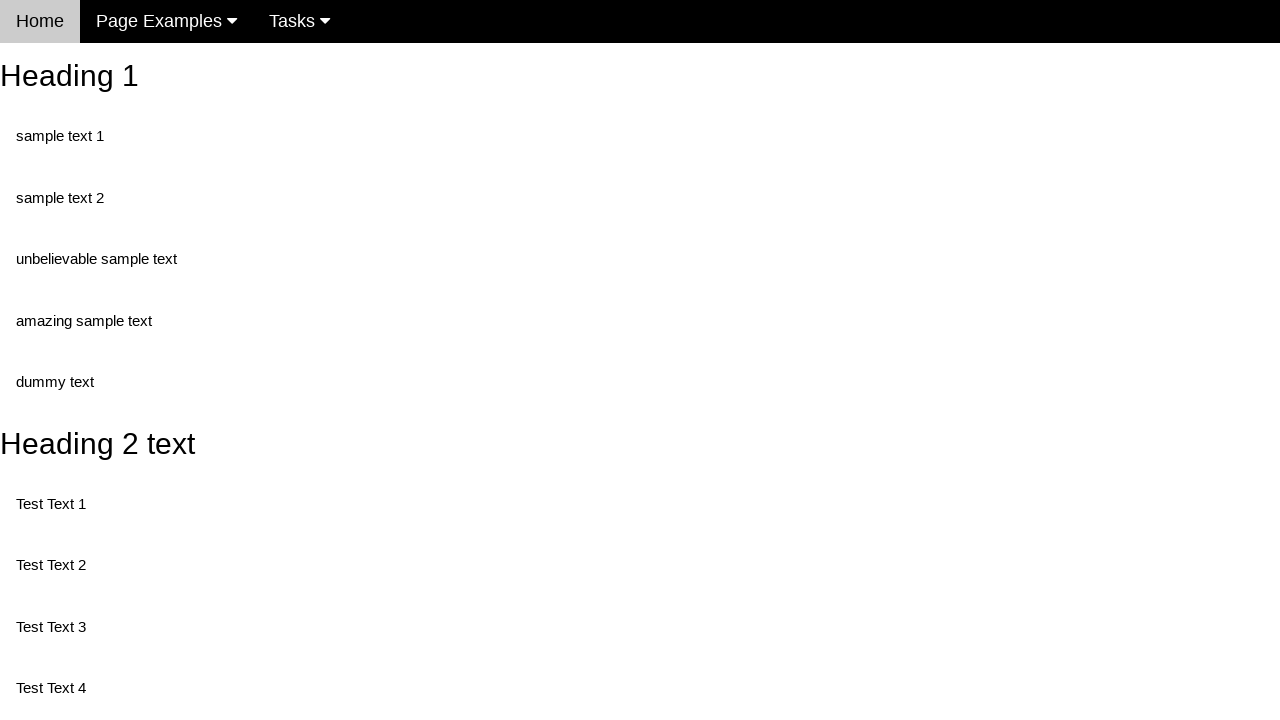